Tests that the counter displays the current number of todo items

Starting URL: https://demo.playwright.dev/todomvc

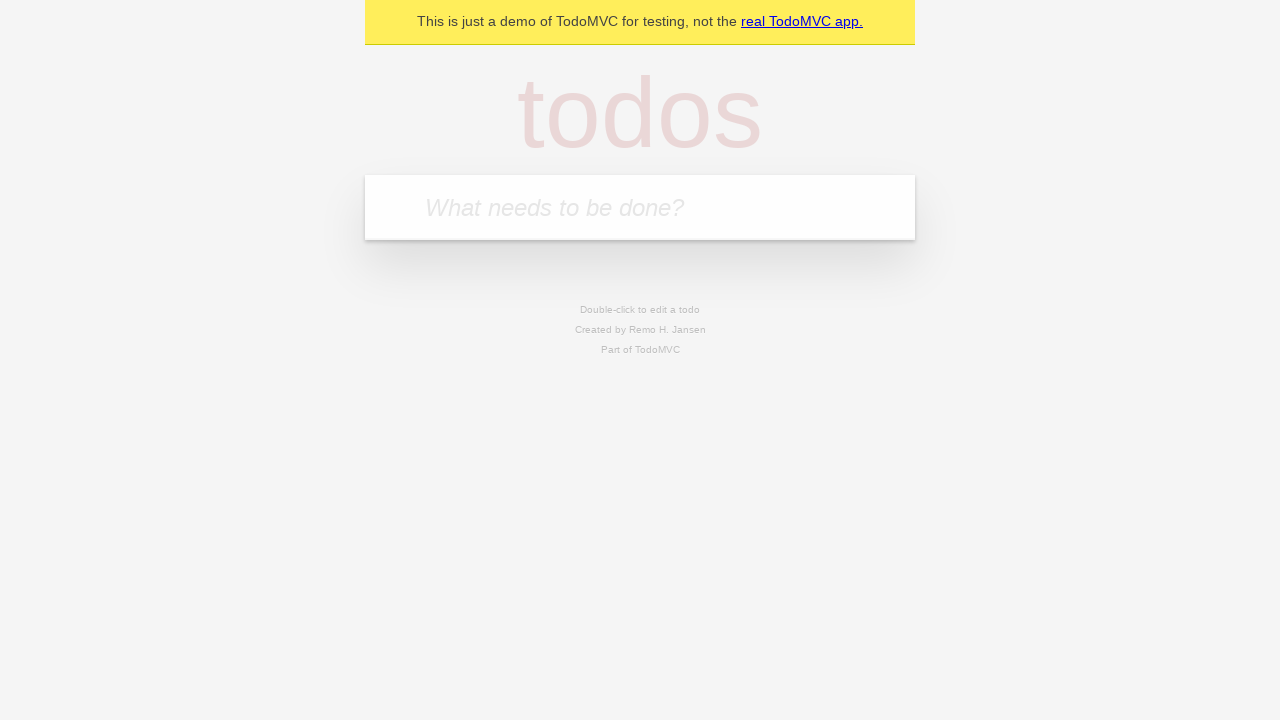

Filled todo input with 'buy some cheese' on internal:attr=[placeholder="What needs to be done?"i]
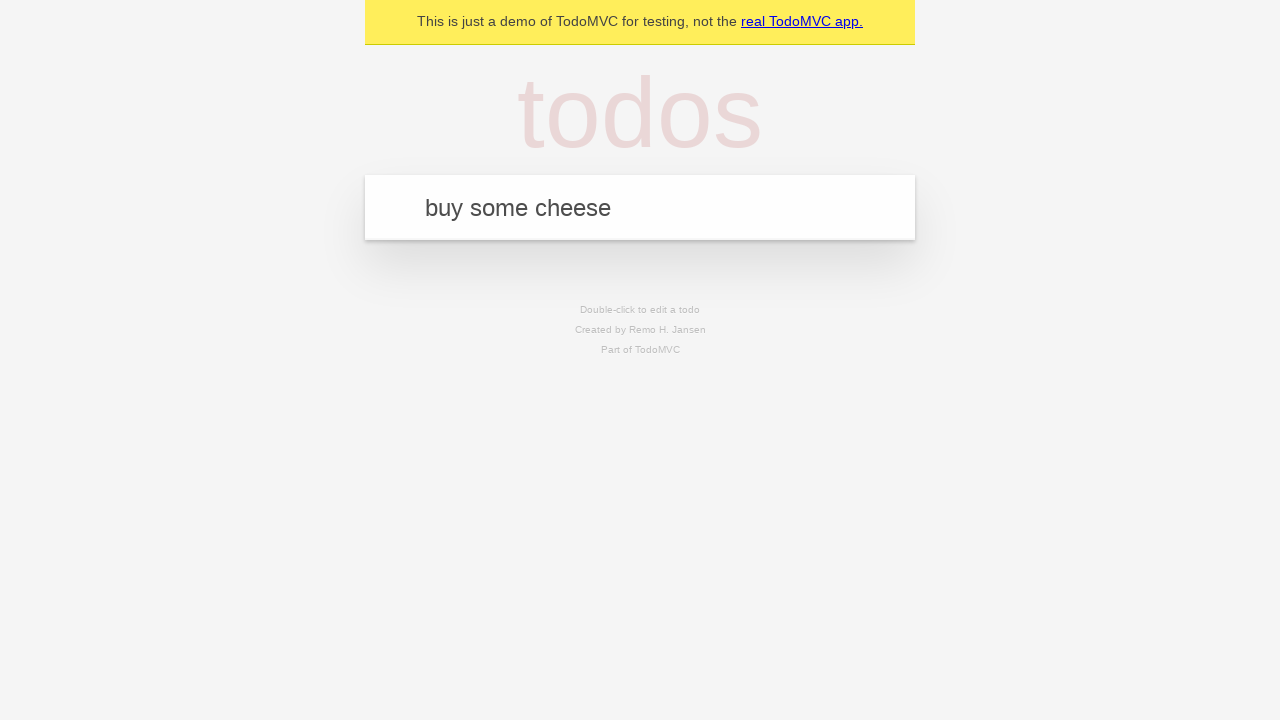

Pressed Enter to add first todo item on internal:attr=[placeholder="What needs to be done?"i]
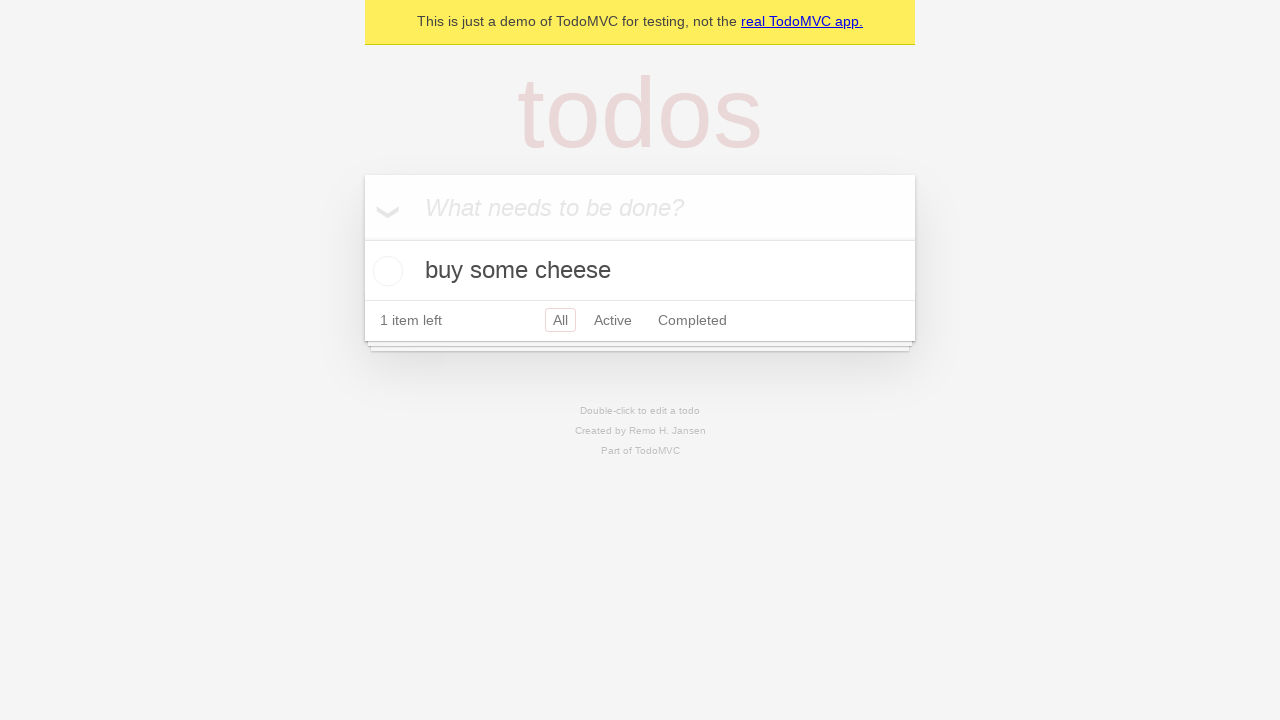

Todo counter element appeared
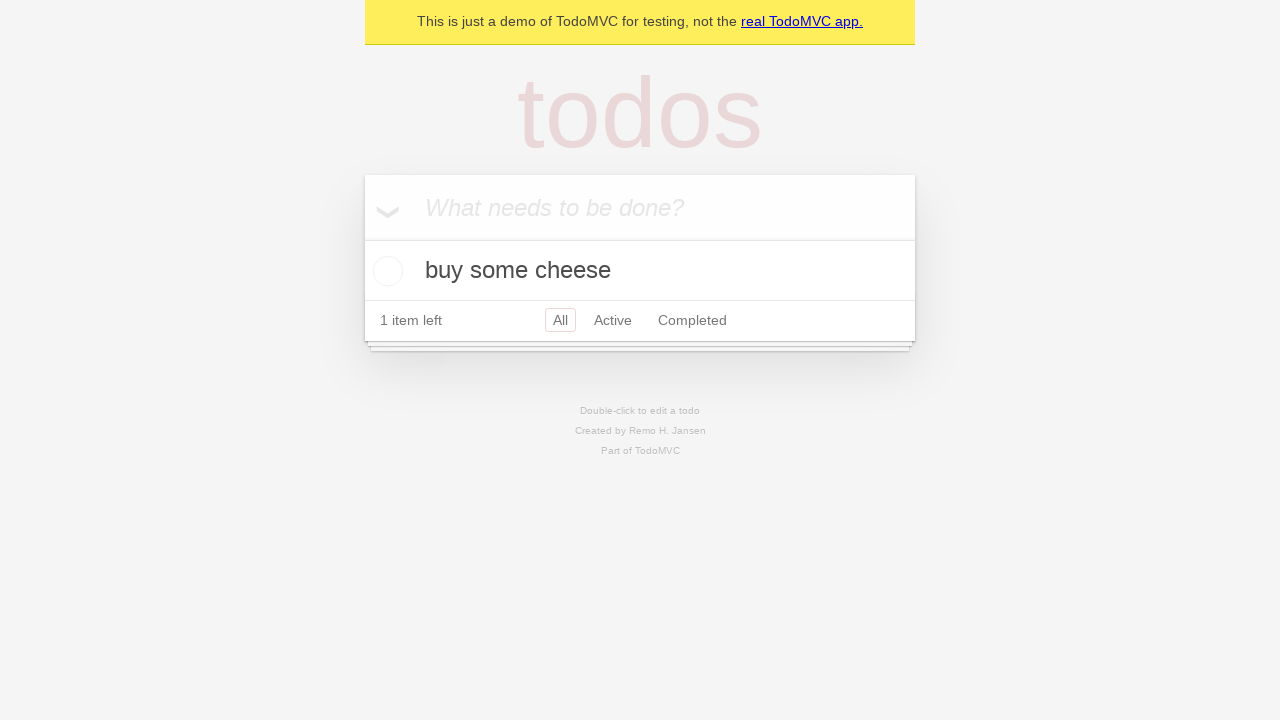

Filled todo input with 'feed the cat' on internal:attr=[placeholder="What needs to be done?"i]
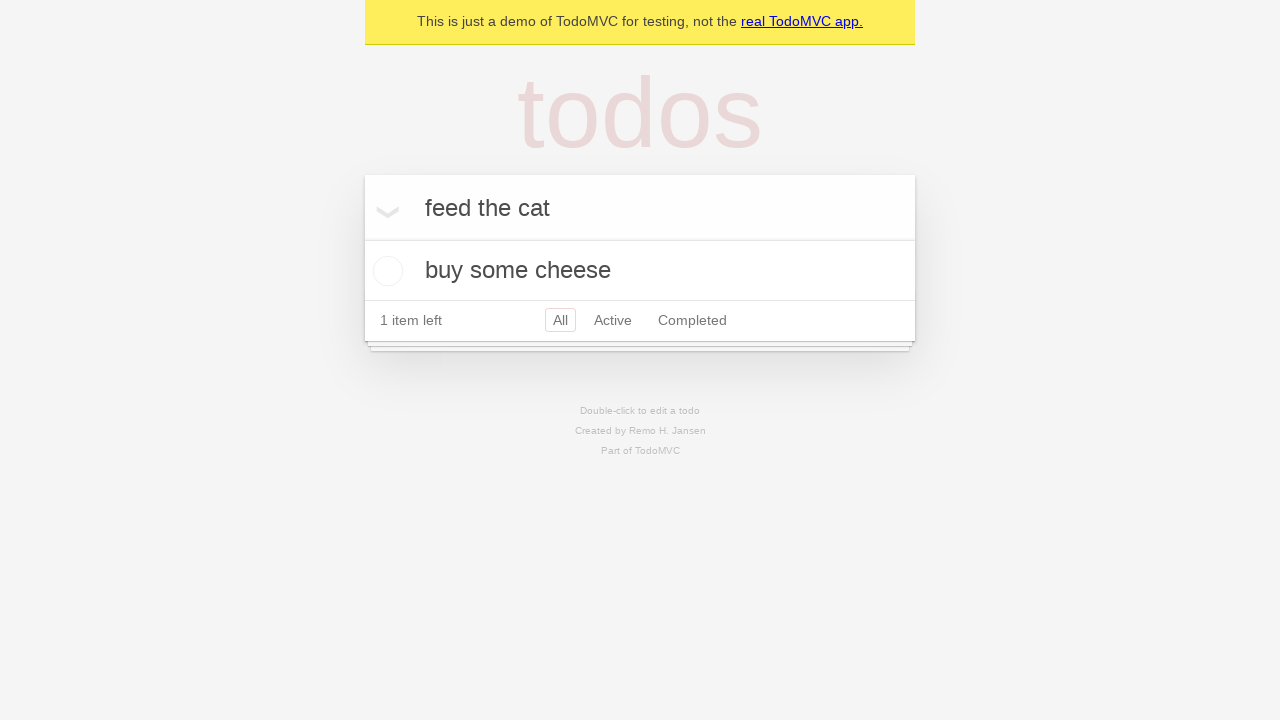

Pressed Enter to add second todo item on internal:attr=[placeholder="What needs to be done?"i]
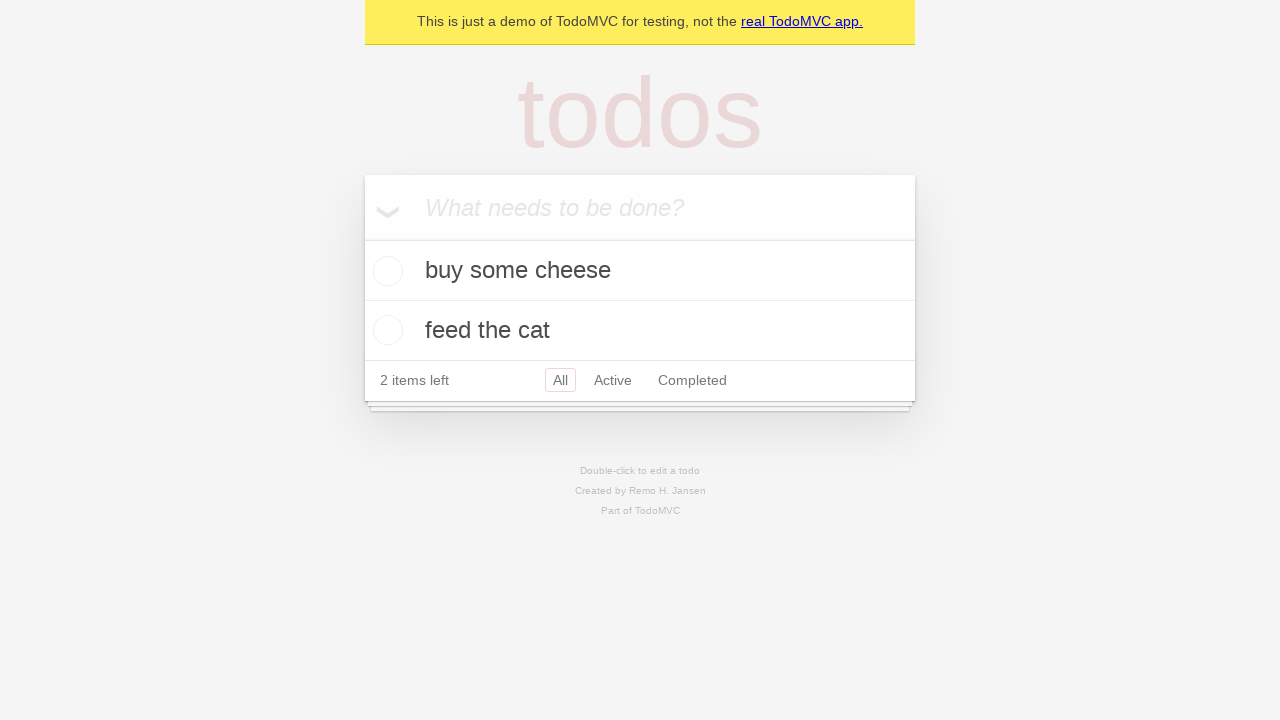

Verified that 2 todo items are now stored in localStorage
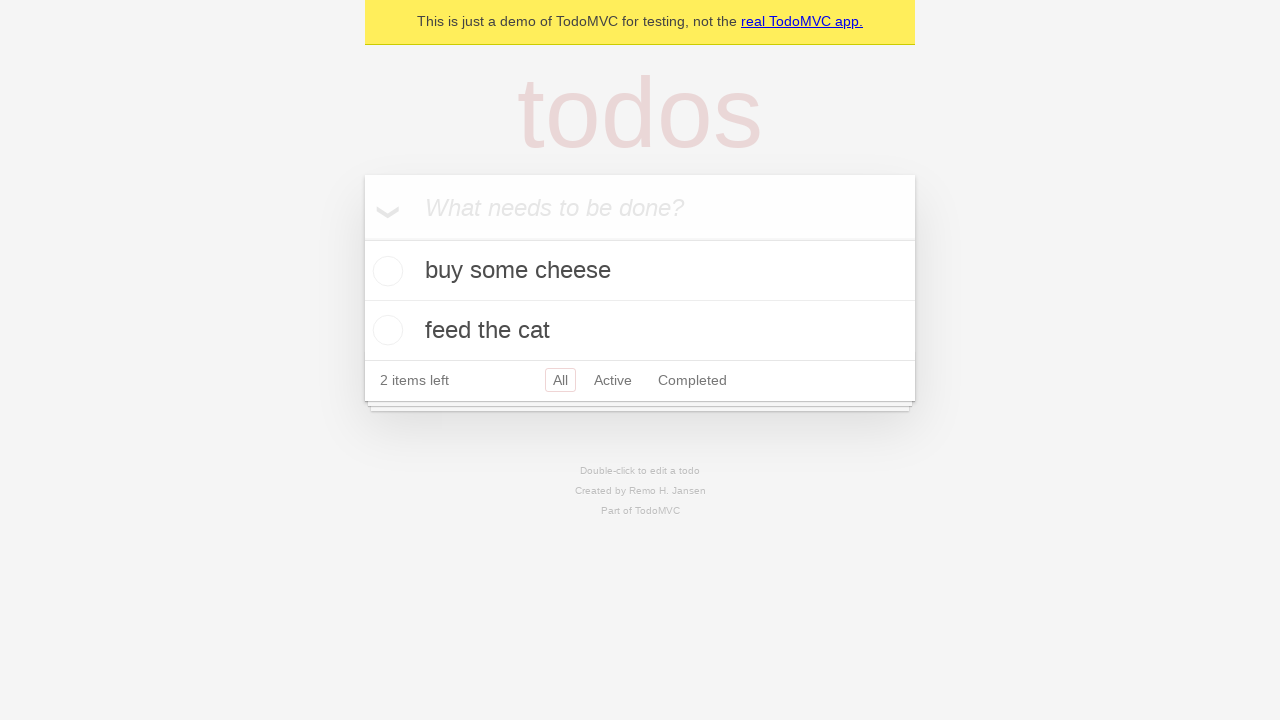

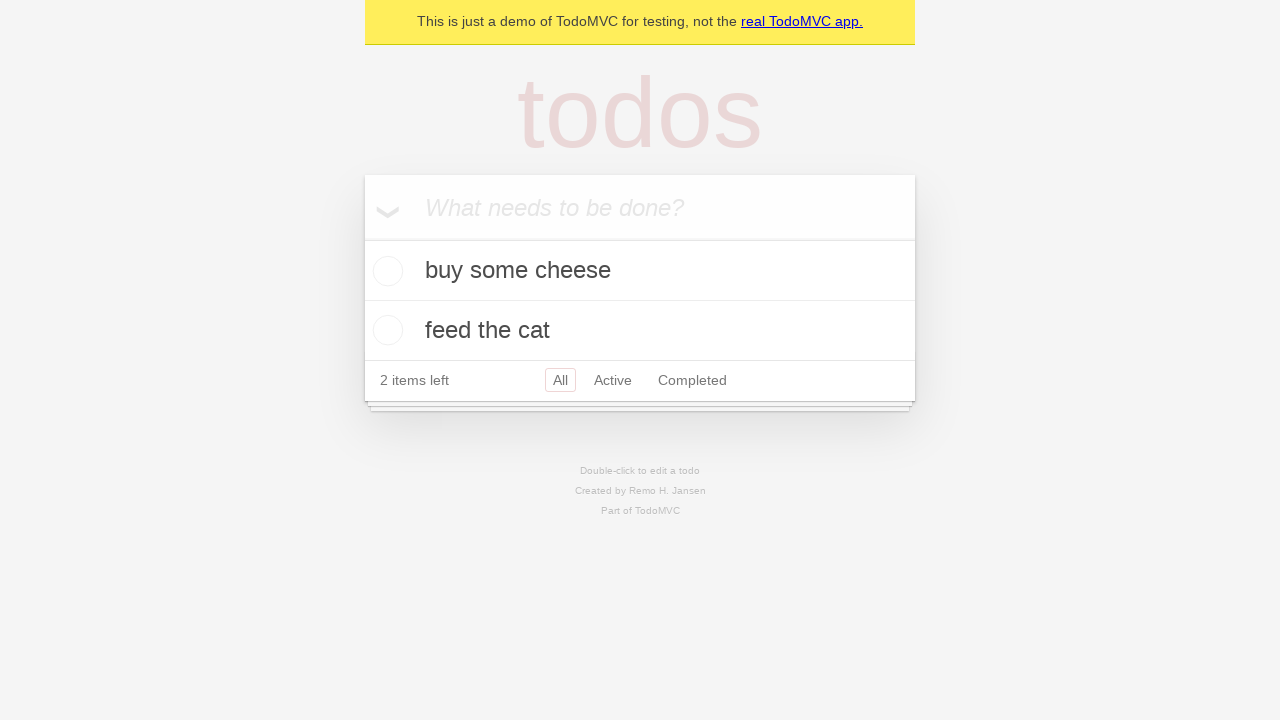